Tests auto-suggestive dropdown functionality by typing a partial country name and selecting from the suggestions that appear

Starting URL: https://rahulshettyacademy.com/dropdownsPractise/

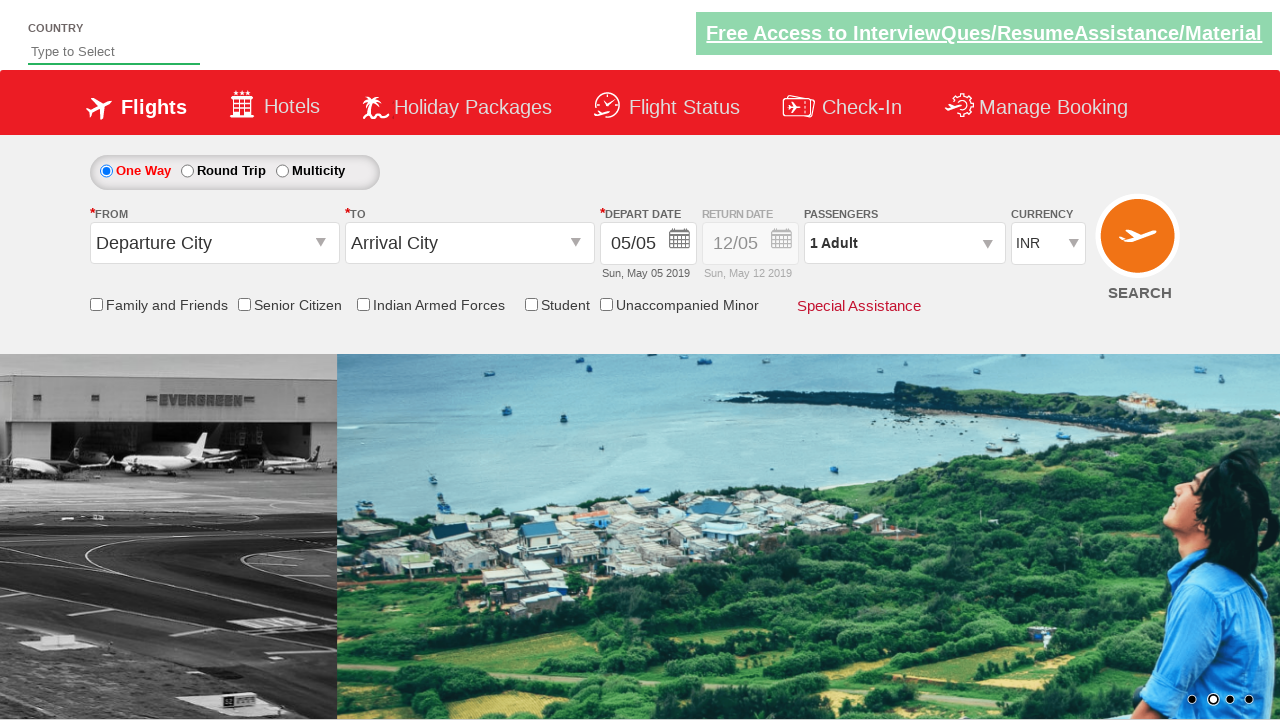

Typed 'ind' in autosuggest field to trigger dropdown on #autosuggest
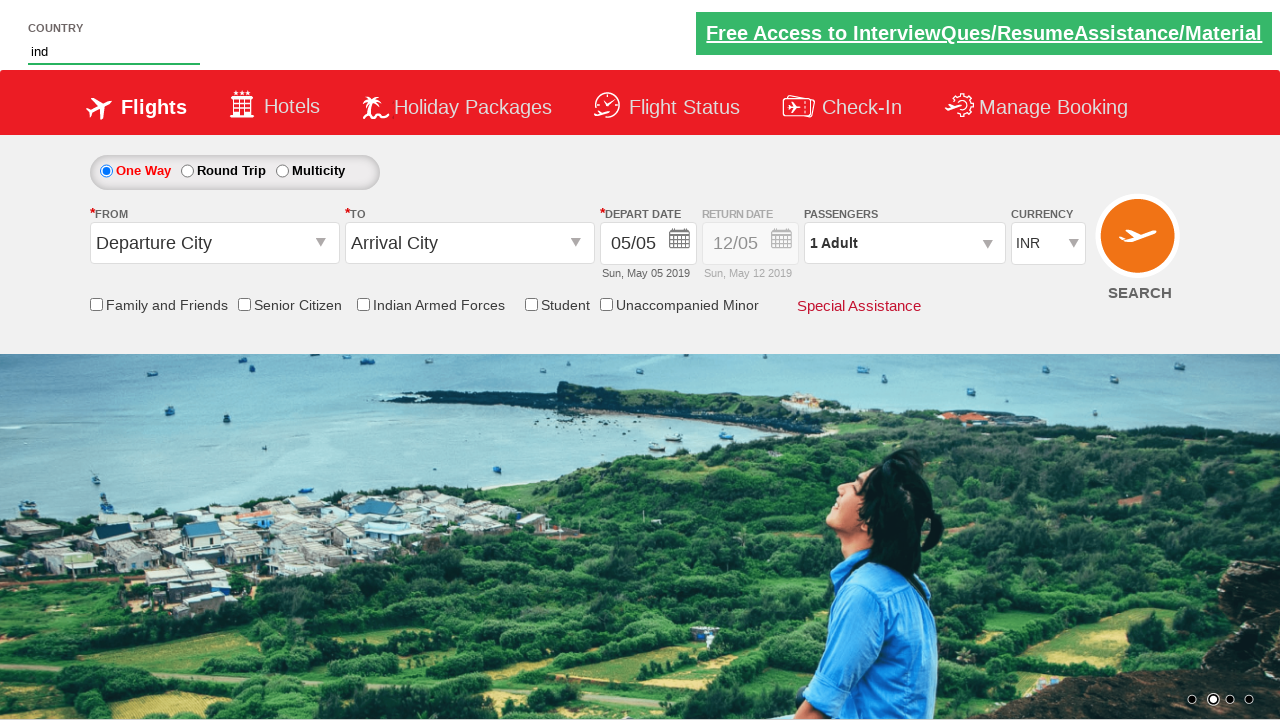

Autosuggest dropdown suggestions appeared
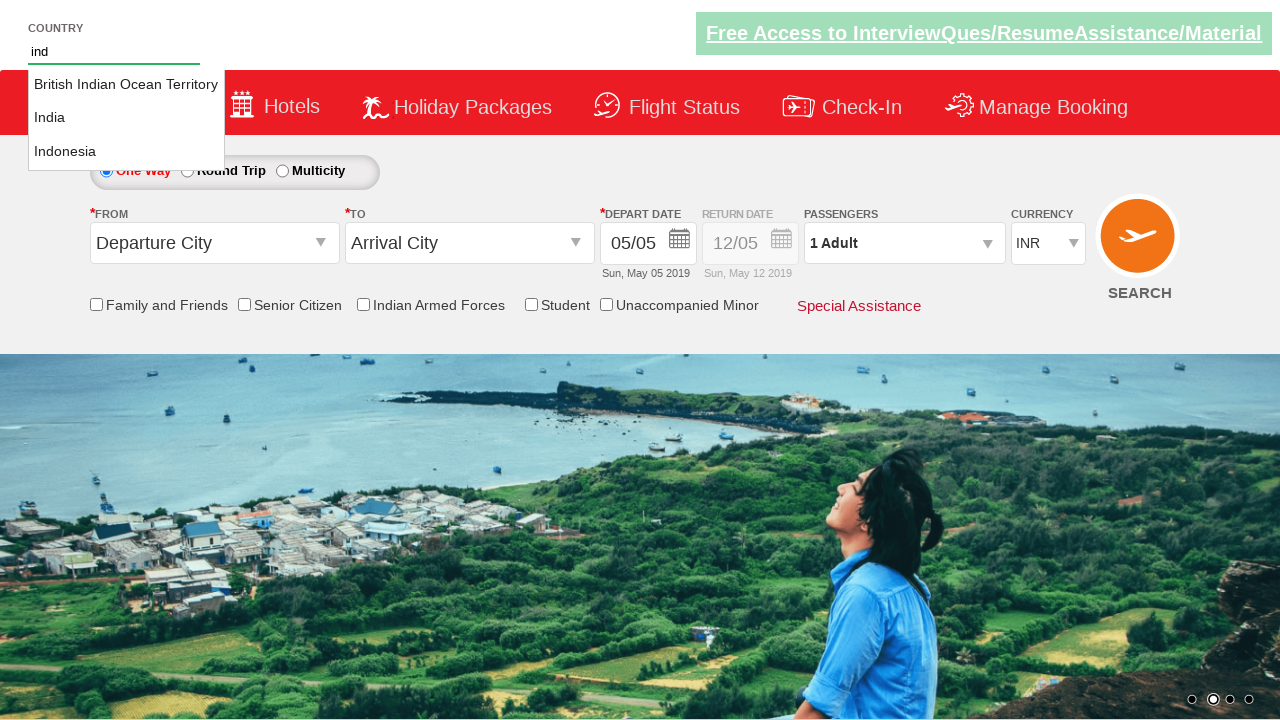

Retrieved all available suggestion options from dropdown
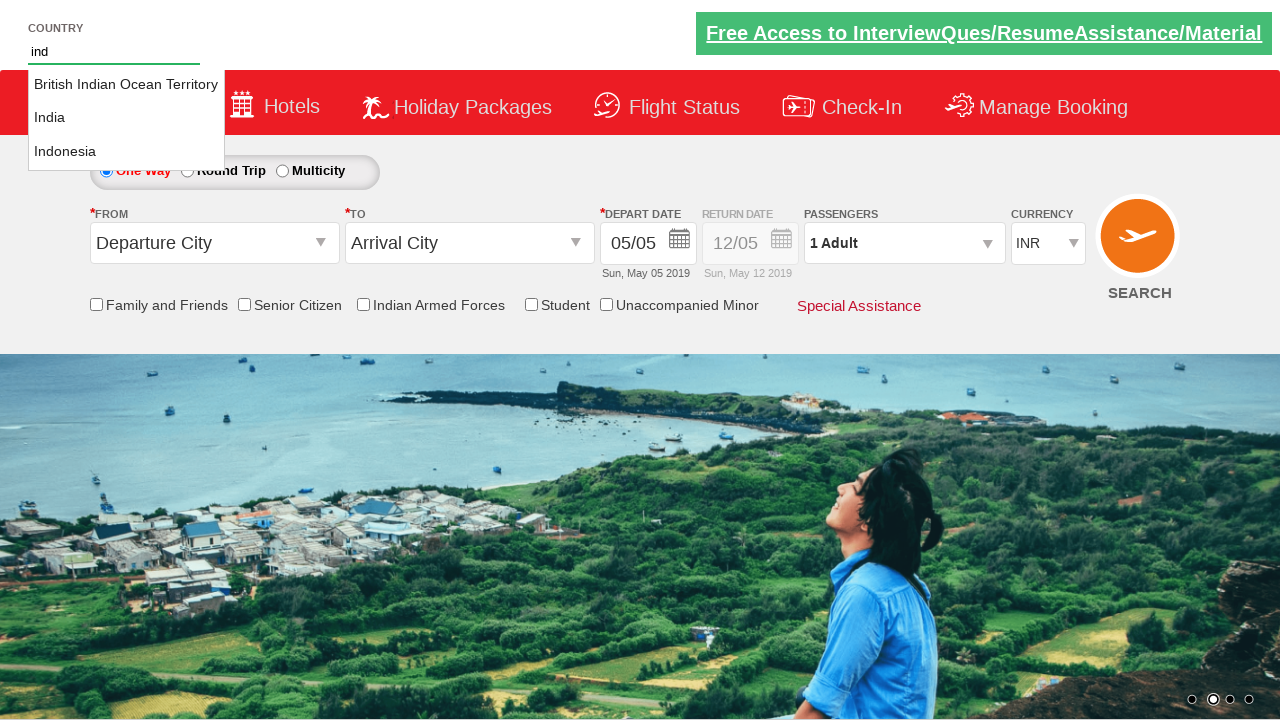

Selected 'India' from autosuggest dropdown at (126, 118) on li.ui-menu-item a >> nth=1
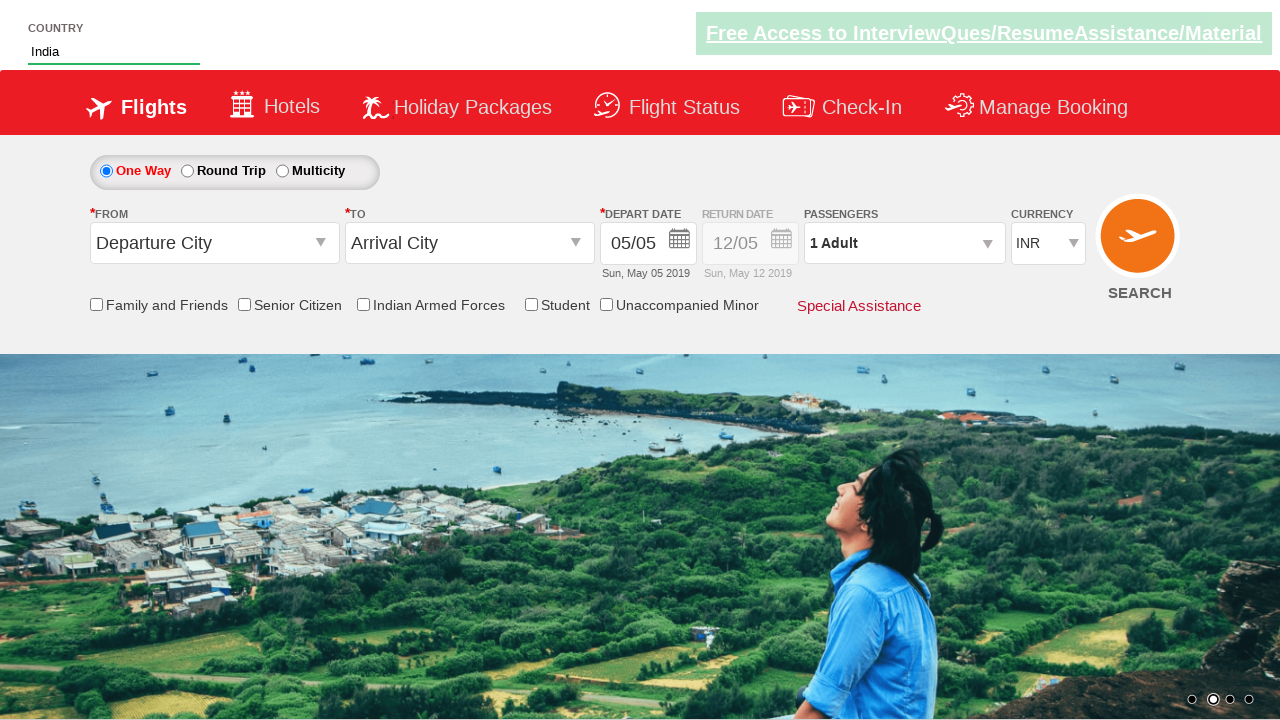

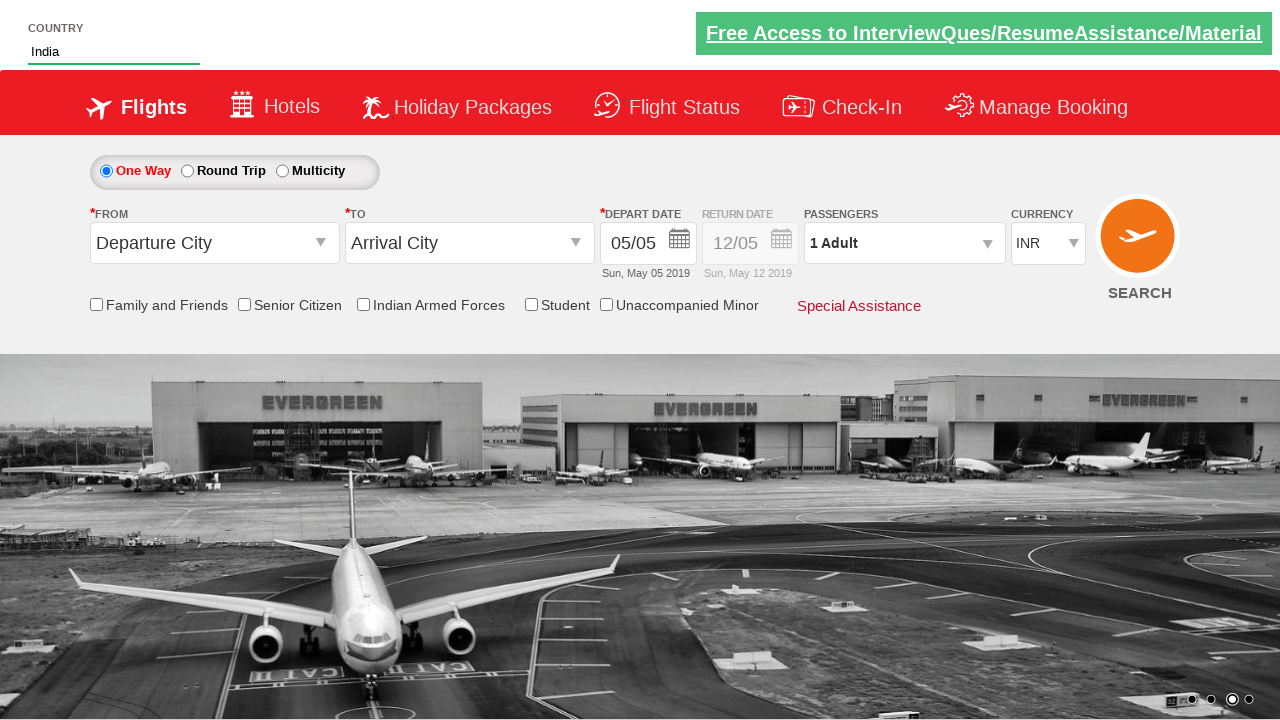